Tests drag and drop functionality on jQuery UI demo page by dragging an element from one position and dropping it onto a target area

Starting URL: https://jqueryui.com/droppable/

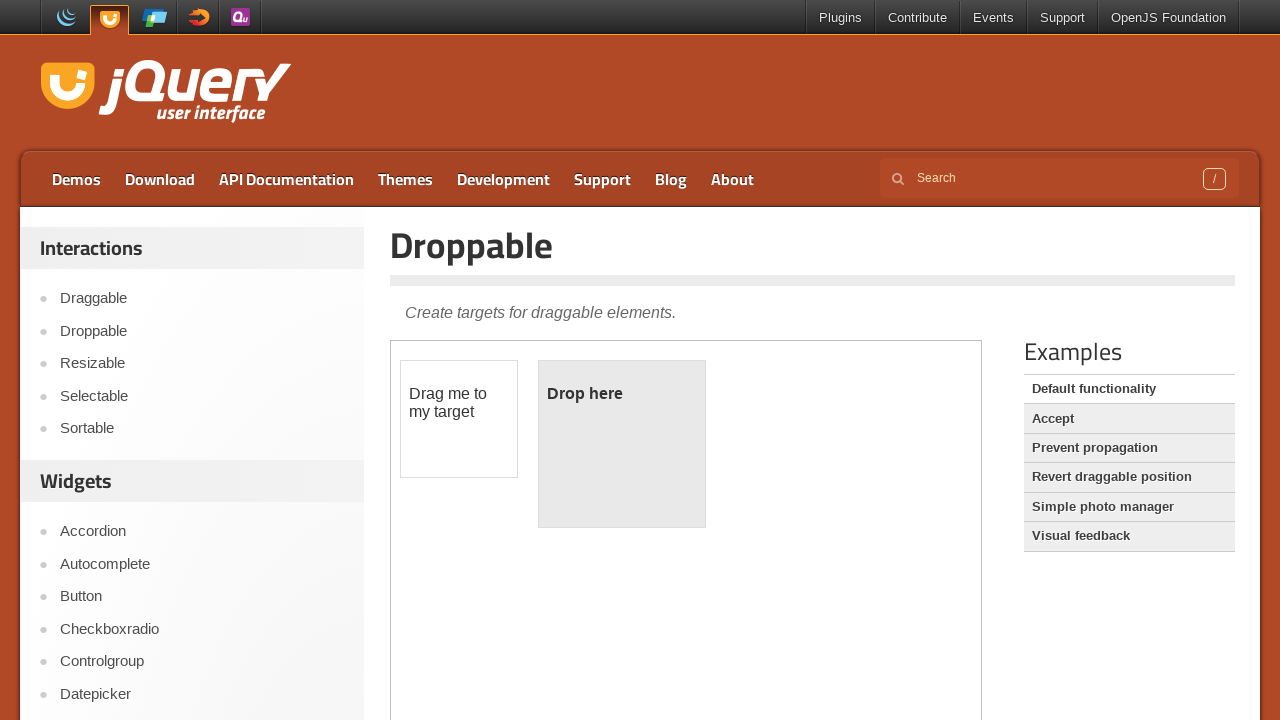

Located the demo iframe
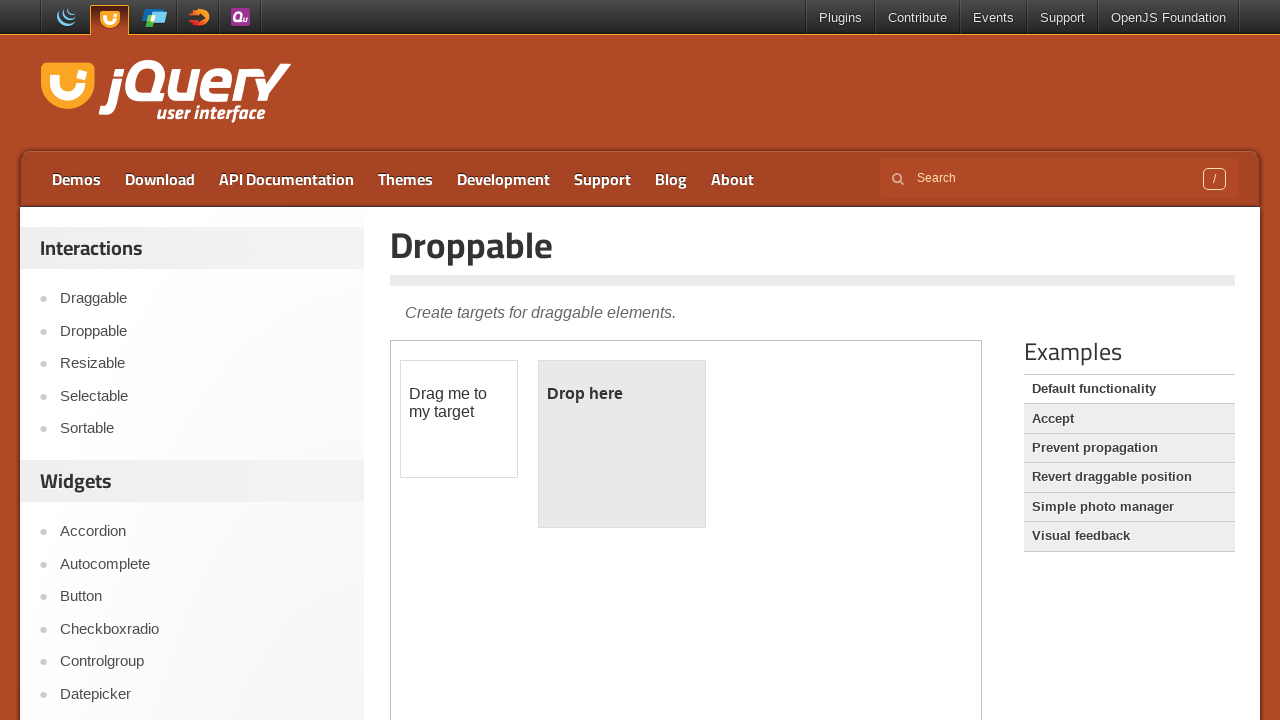

Located the draggable element
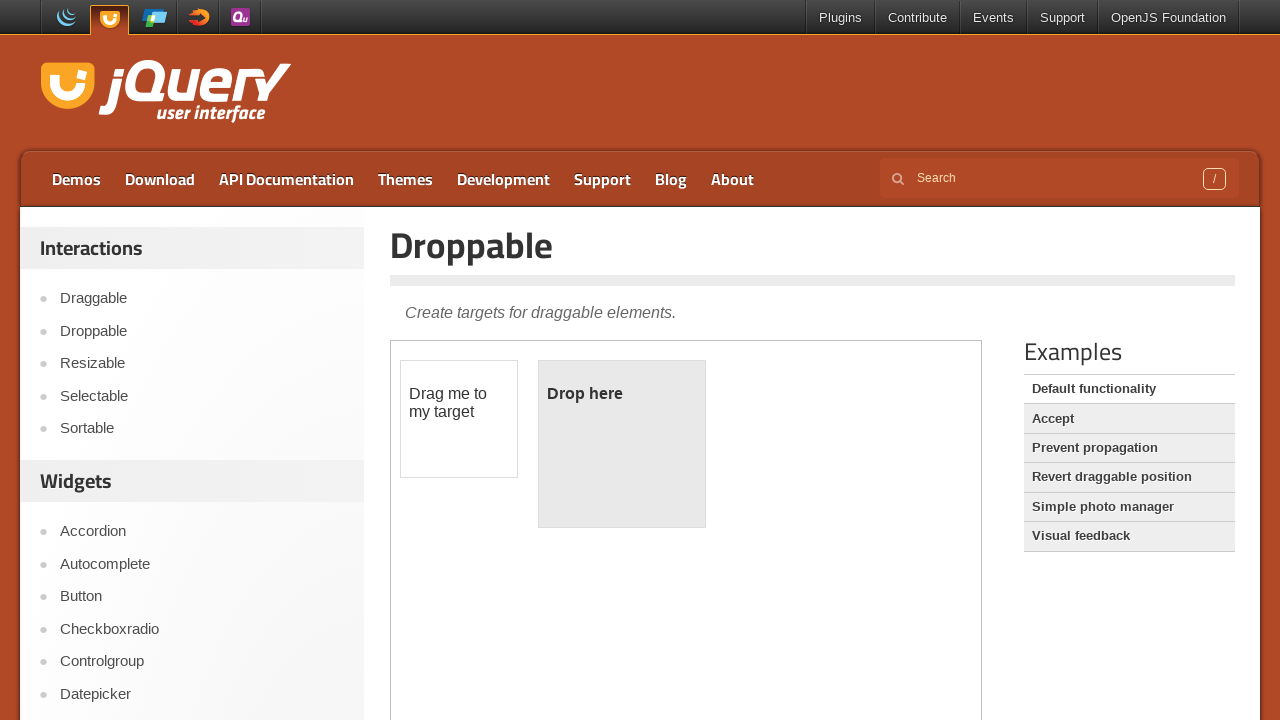

Located the droppable target element
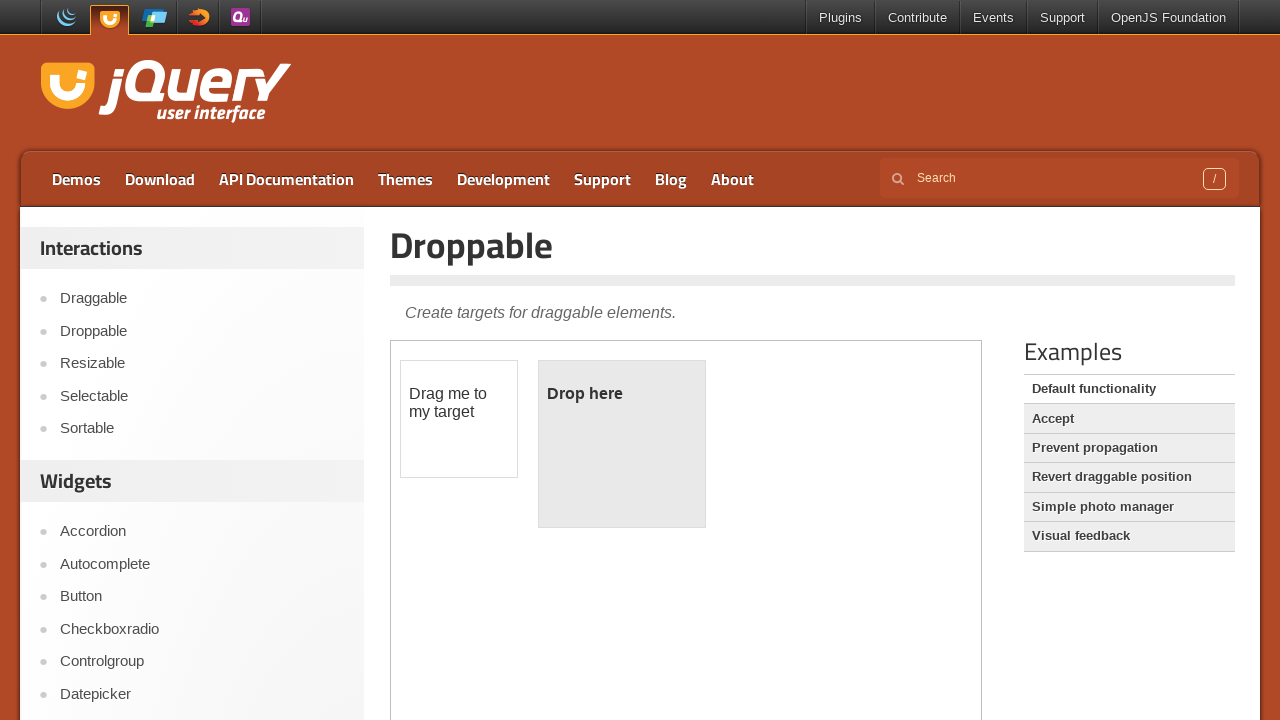

Dragged the draggable element onto the droppable target at (622, 444)
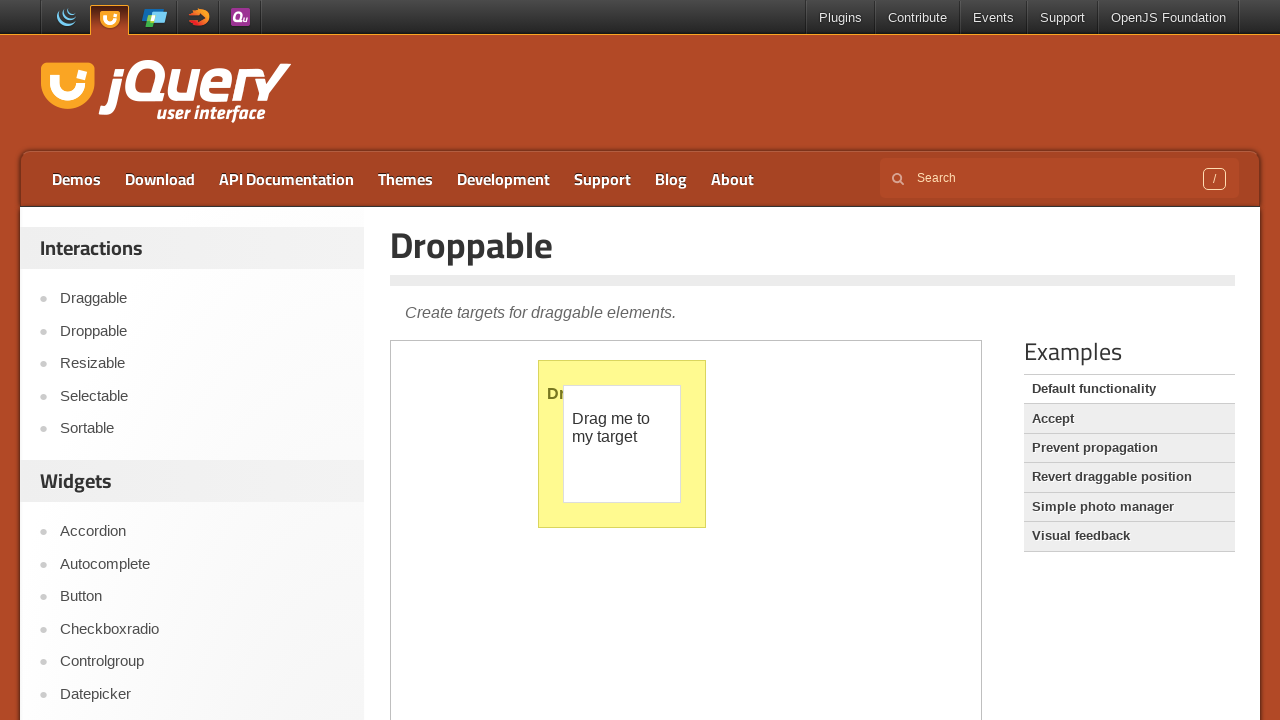

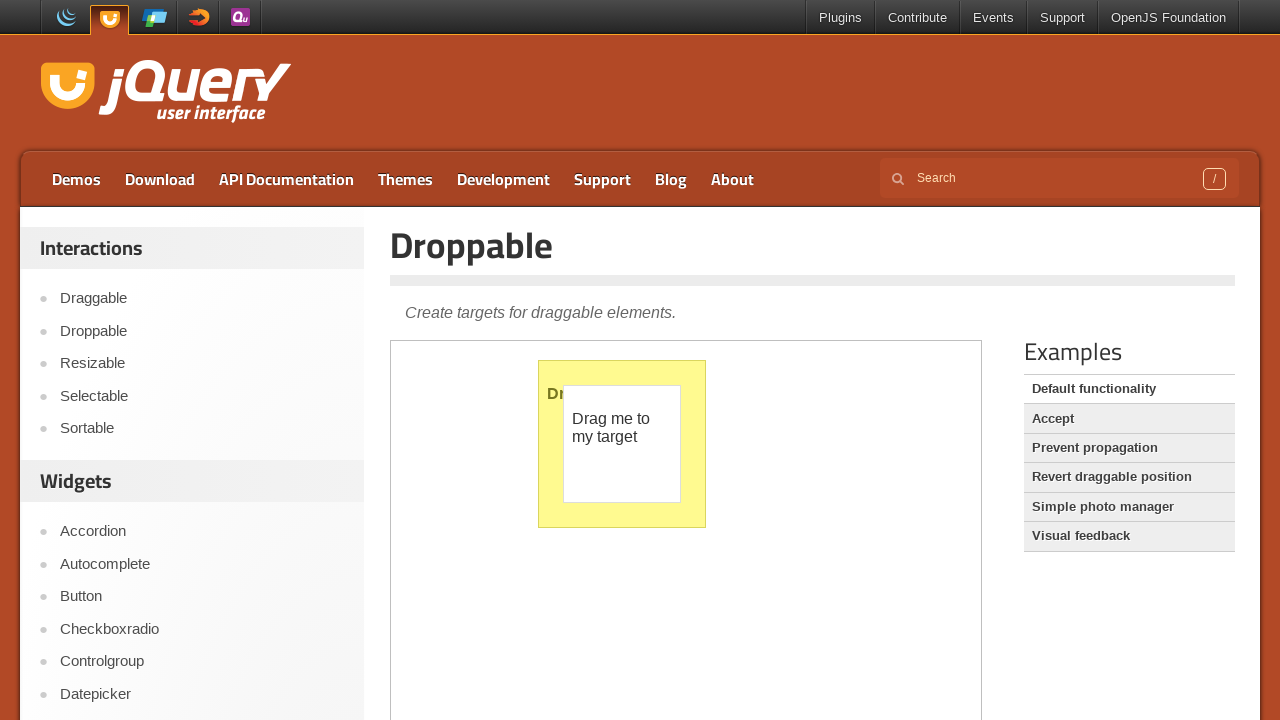